Tests date picker by clicking on it and selecting a date

Starting URL: https://www.selenium.dev/selenium/web/web-form.html

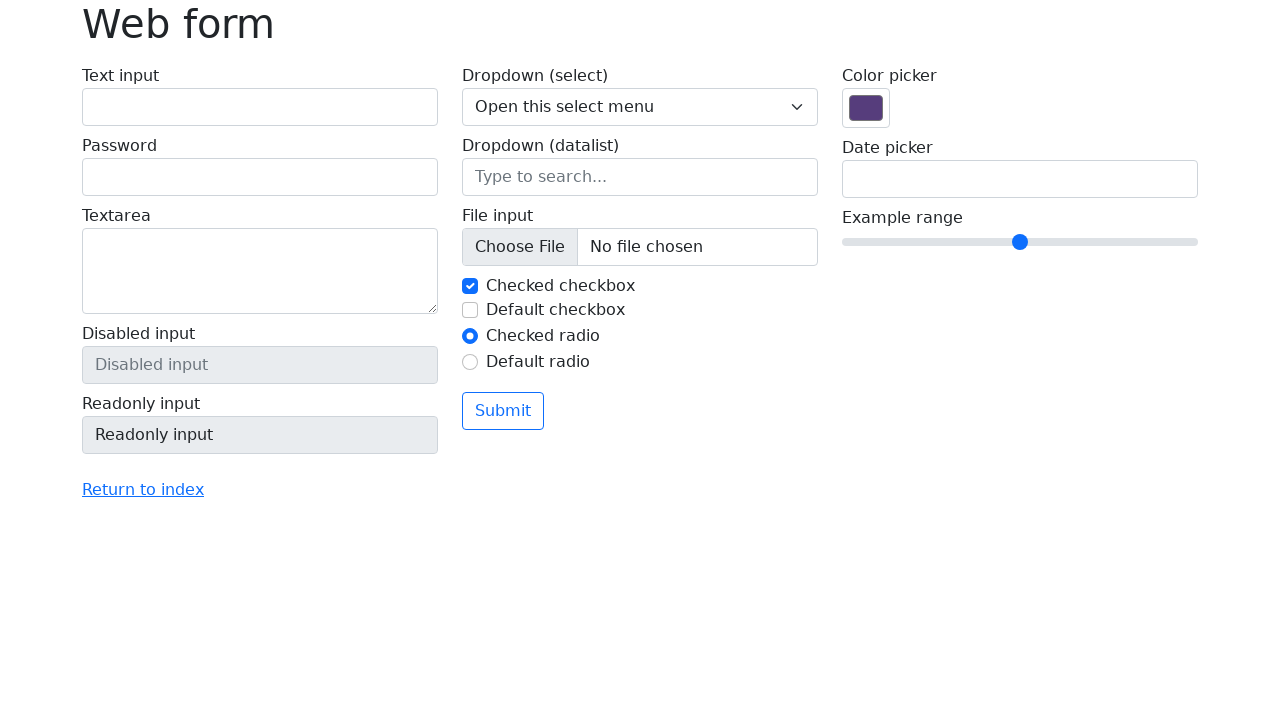

Clicked on date picker input field at (1020, 179) on input[name='my-date']
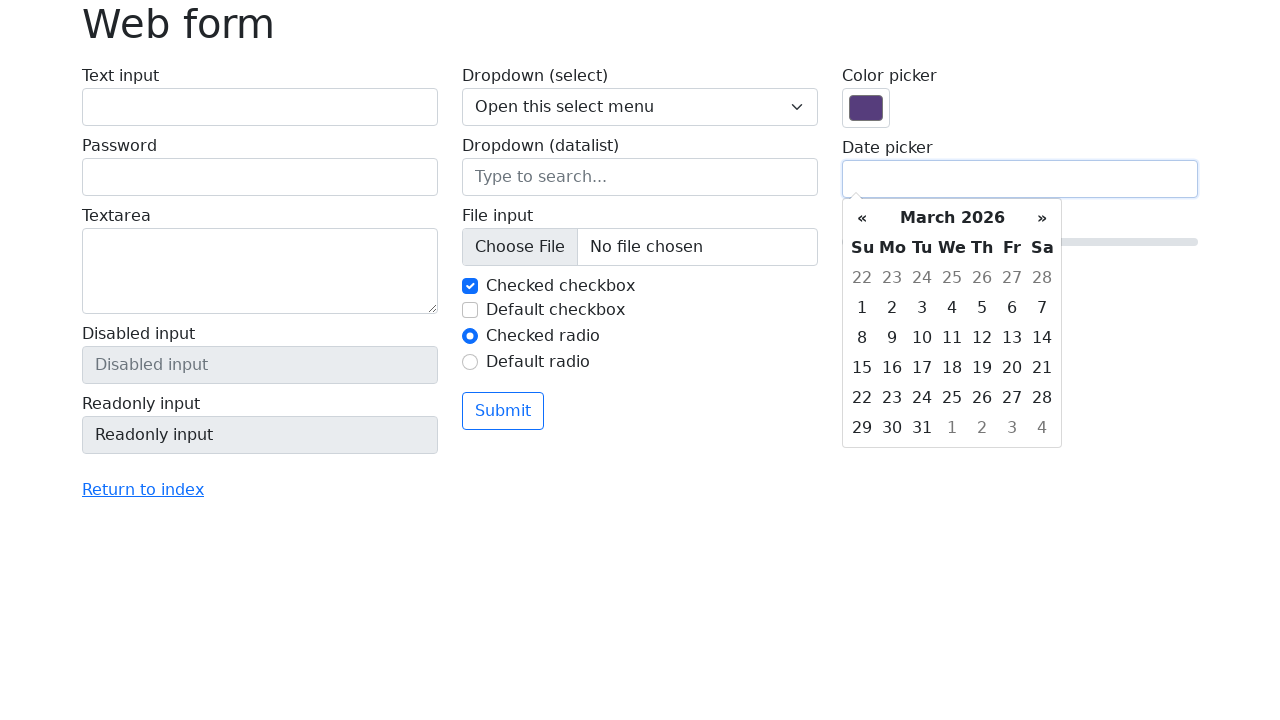

Selected day 4 from the date picker at (952, 308) on xpath=//td[text()='4']
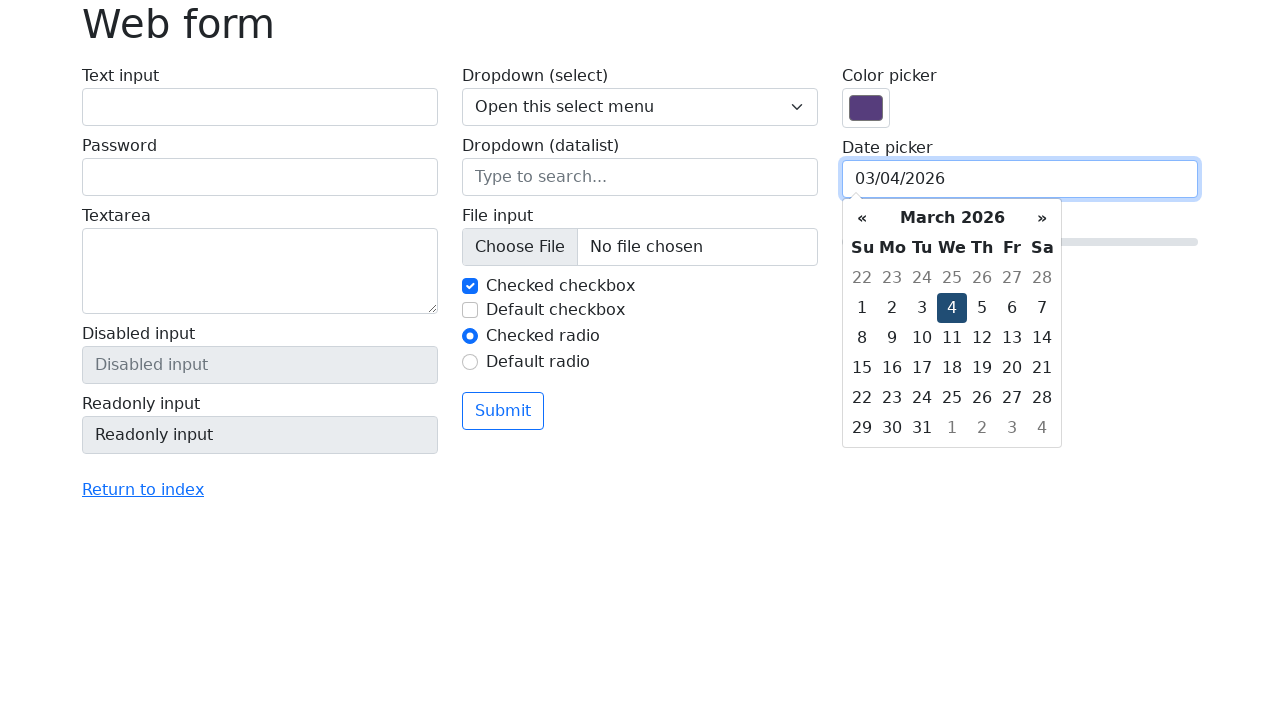

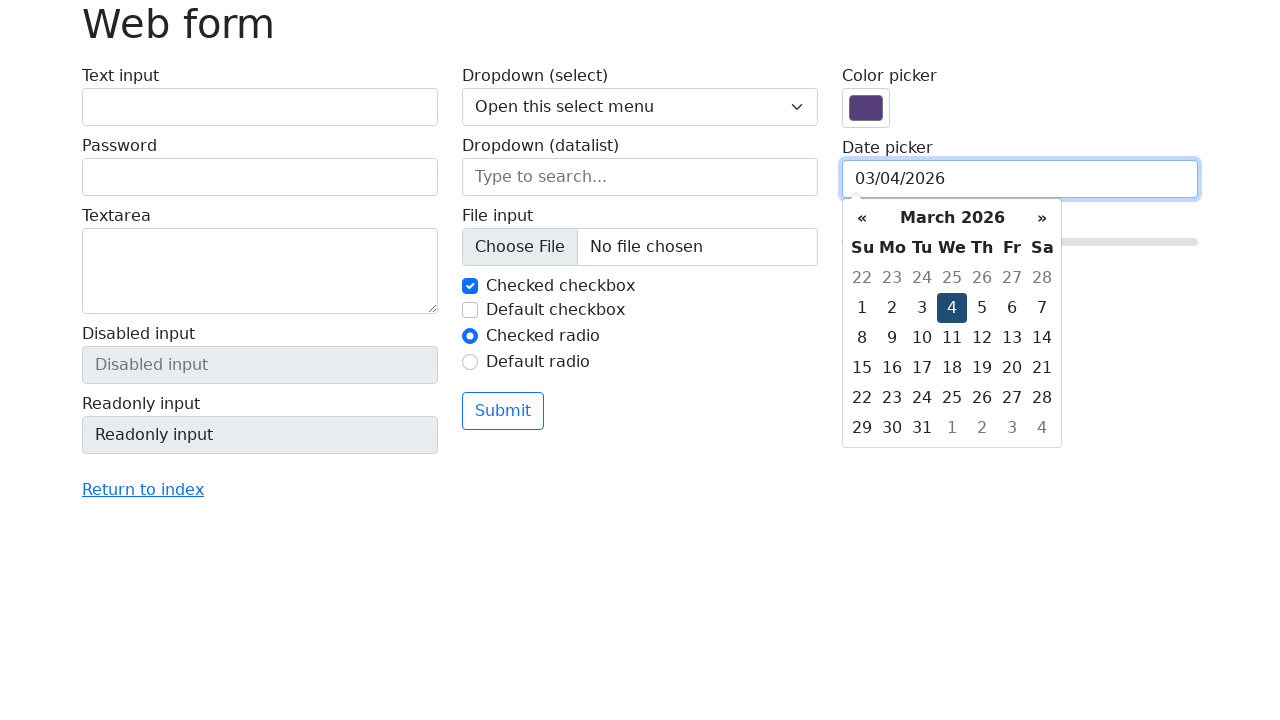